Tests iframe interaction by switching to an iframe containing a jQuery UI dialog and clicking the close button to dismiss it.

Starting URL: https://jqueryui.com/dialog/

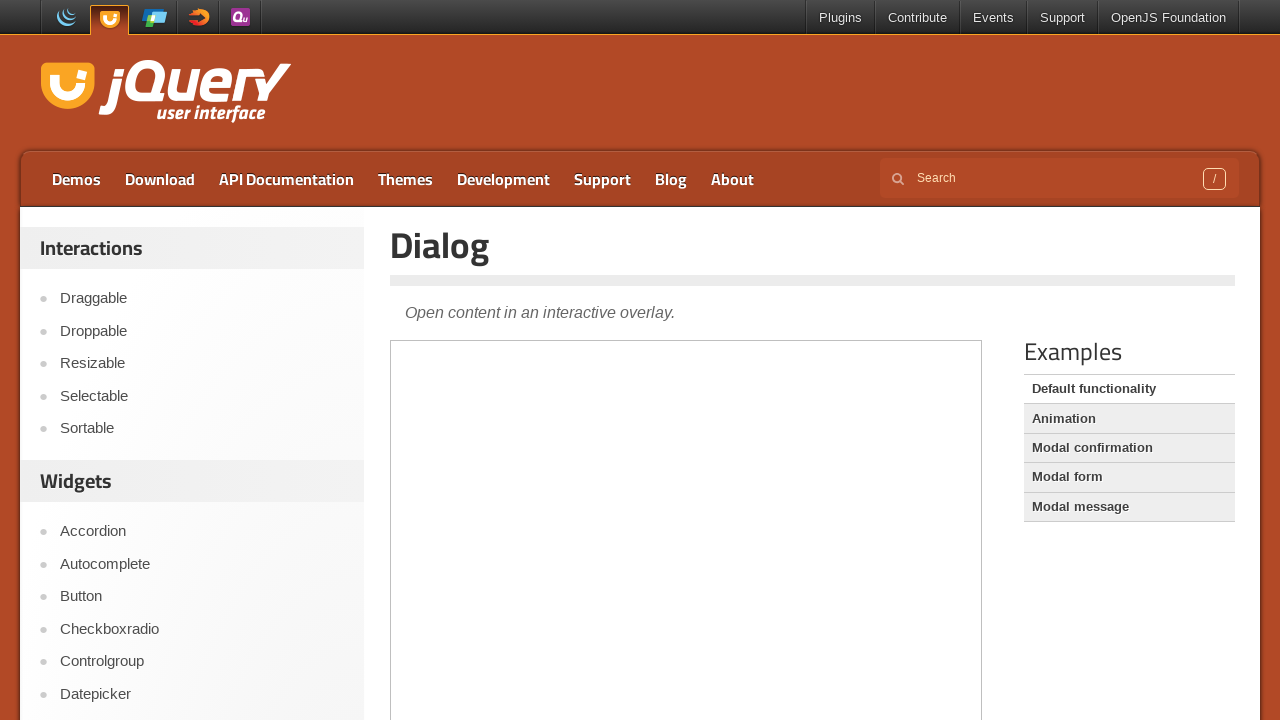

Navigated to jQuery UI dialog demo page
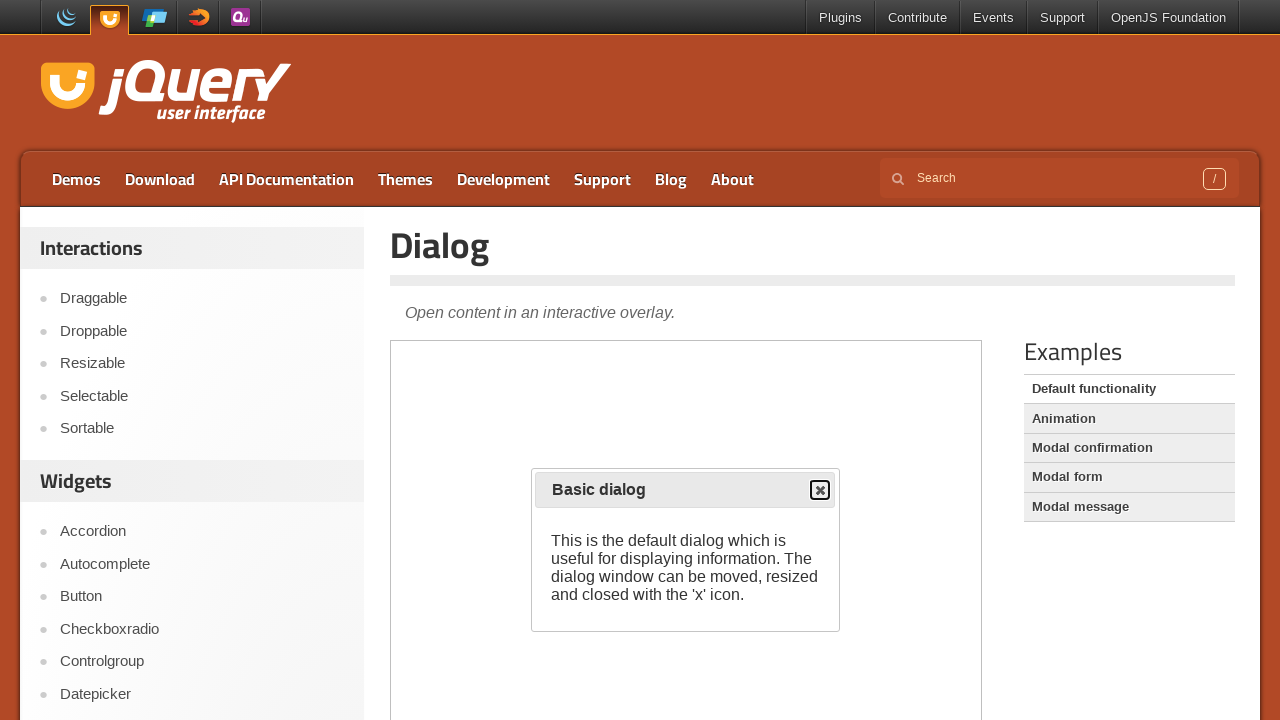

Located the first iframe on the page
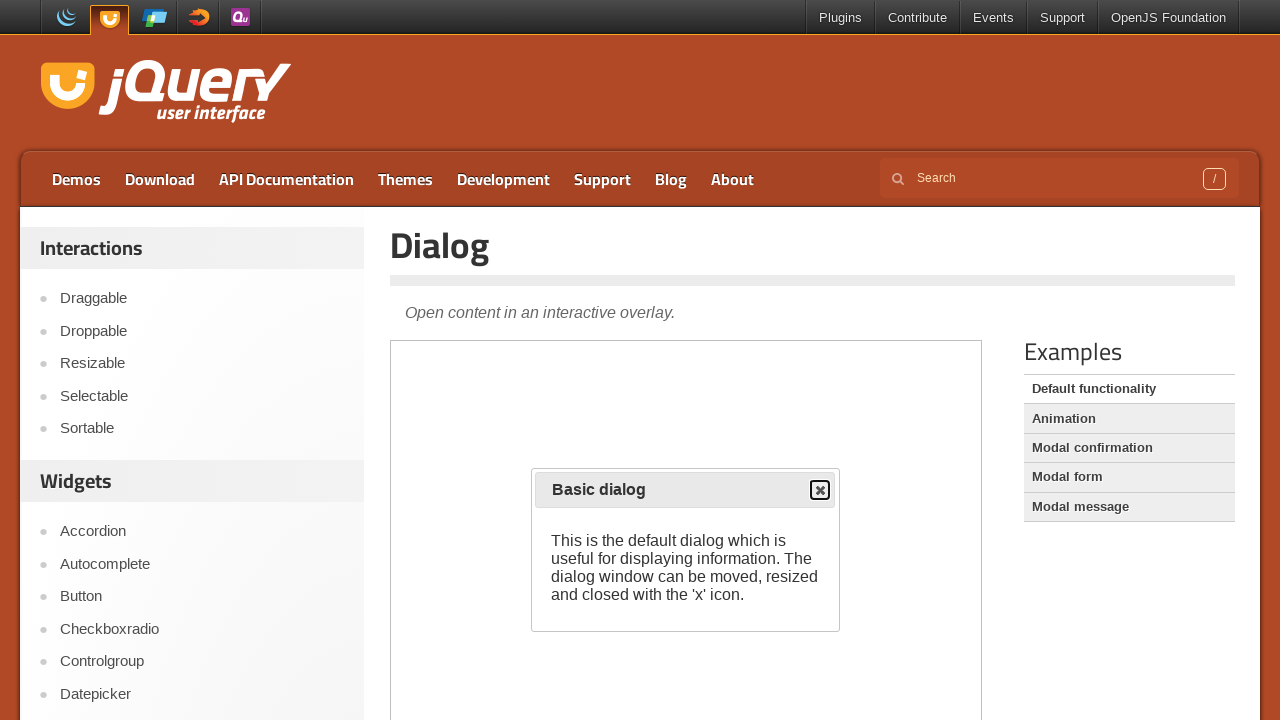

Clicked the close button to dismiss the jQuery UI dialog at (820, 490) on iframe >> nth=0 >> internal:control=enter-frame >> button[title='Close']
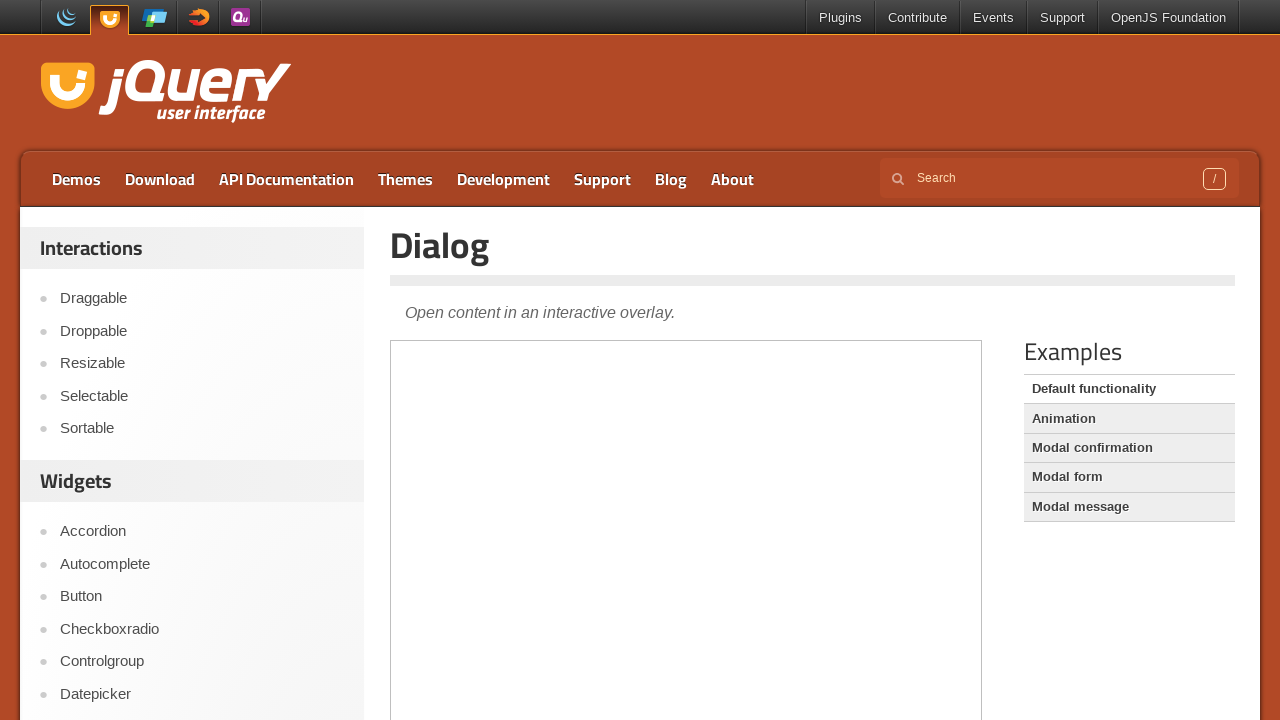

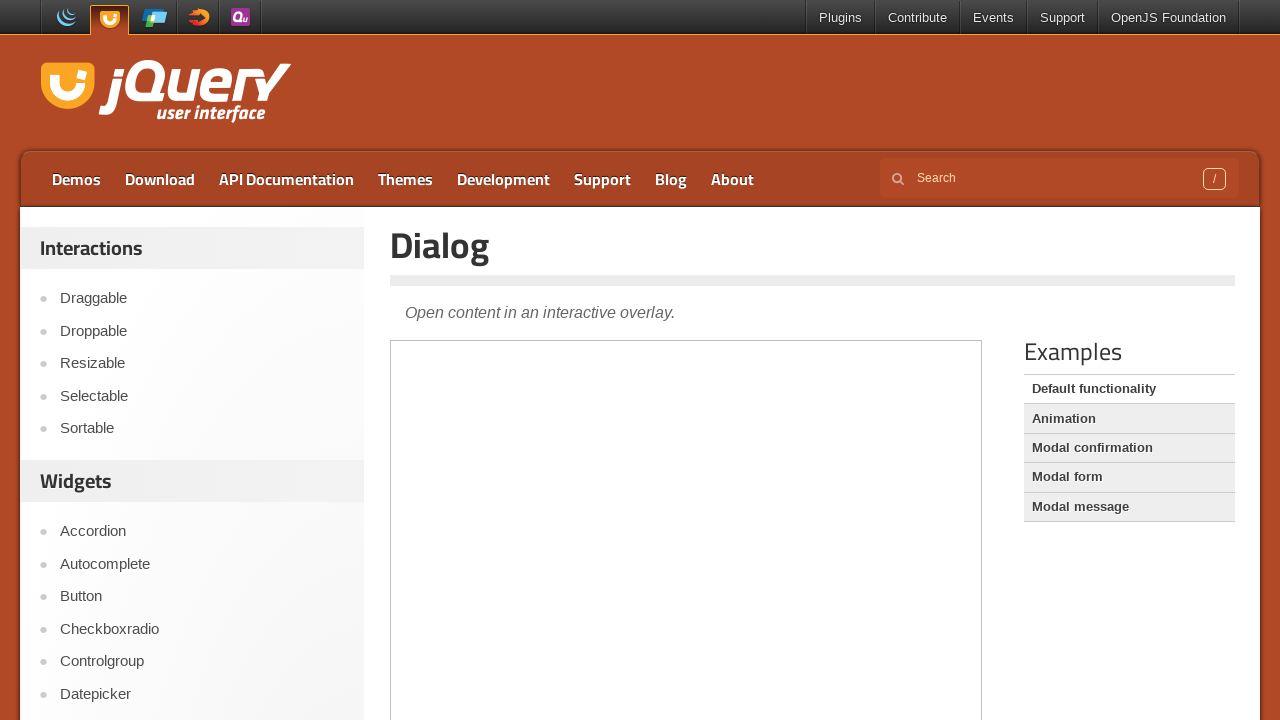